Tests that the main content width remains at 1000px when window width is less than or equal to 1000px

Starting URL: http://blog.csssr.ru/qa-engineer/

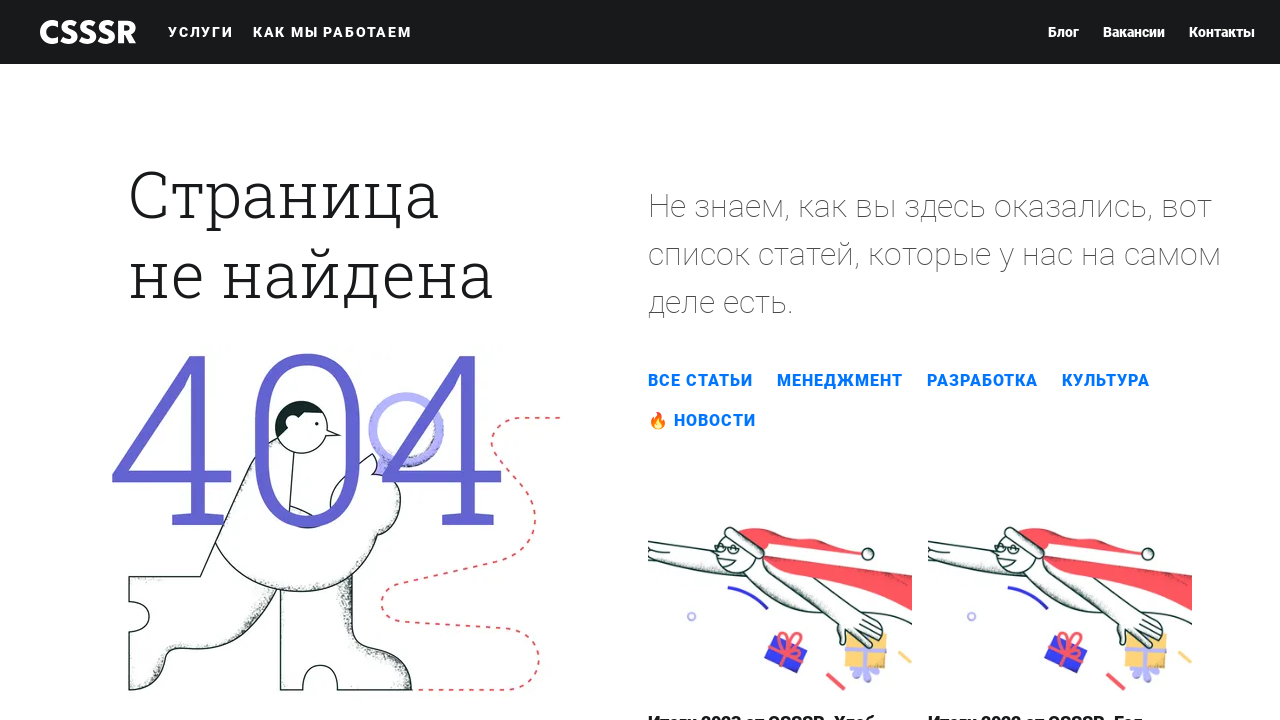

Set viewport size to 999x1000px
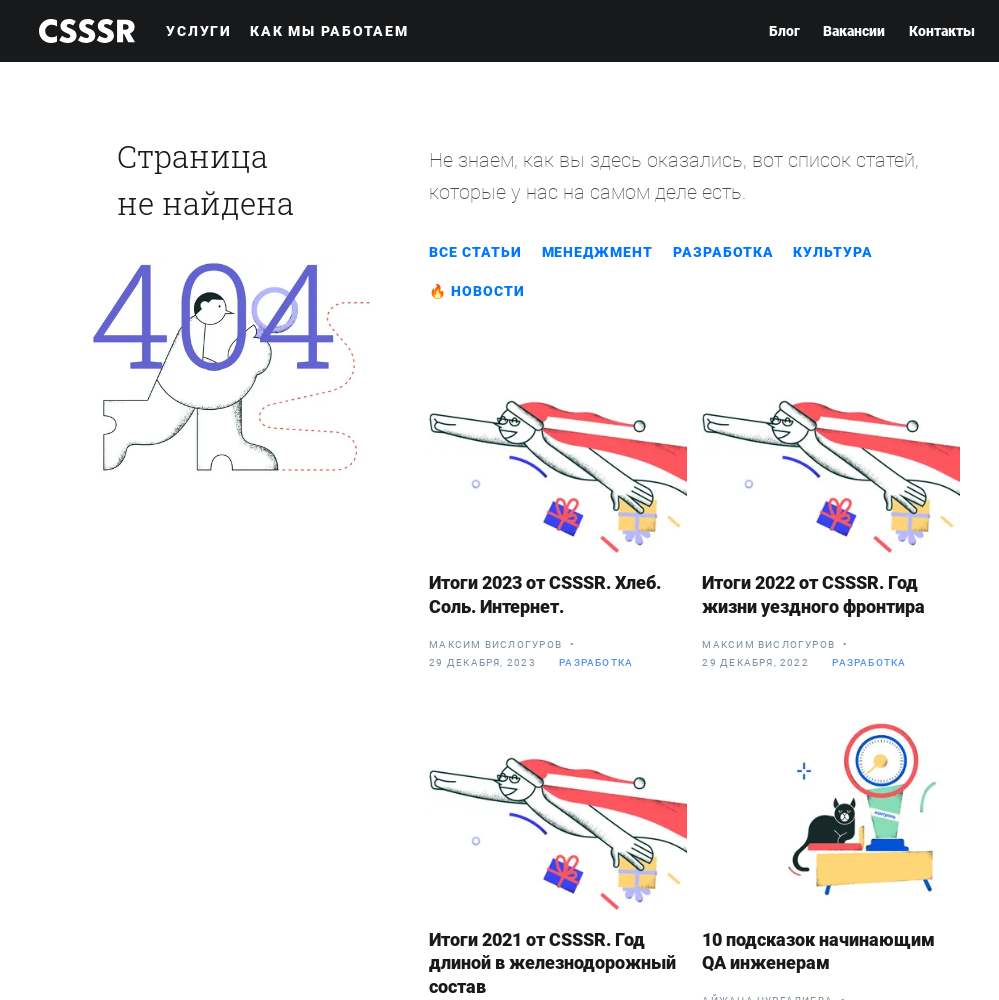

Selected .wrap element
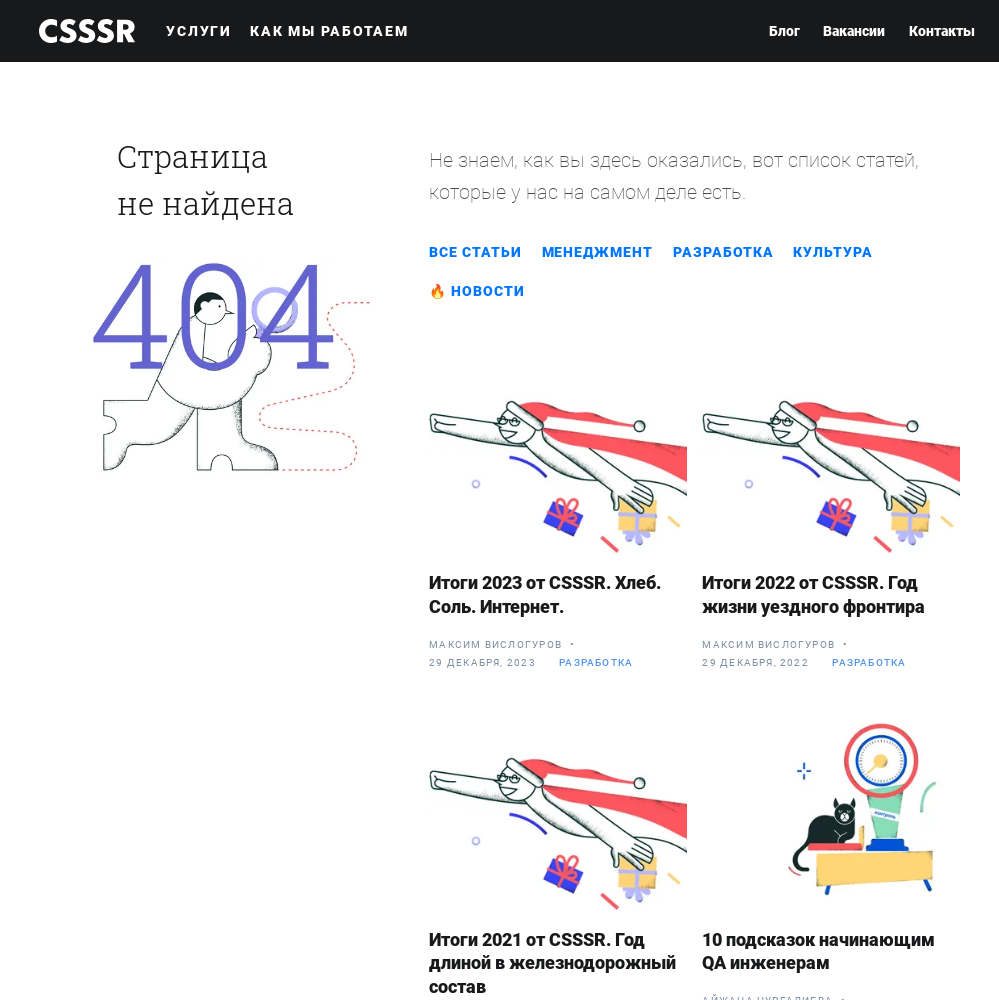

Set viewport size to 1000x1000px
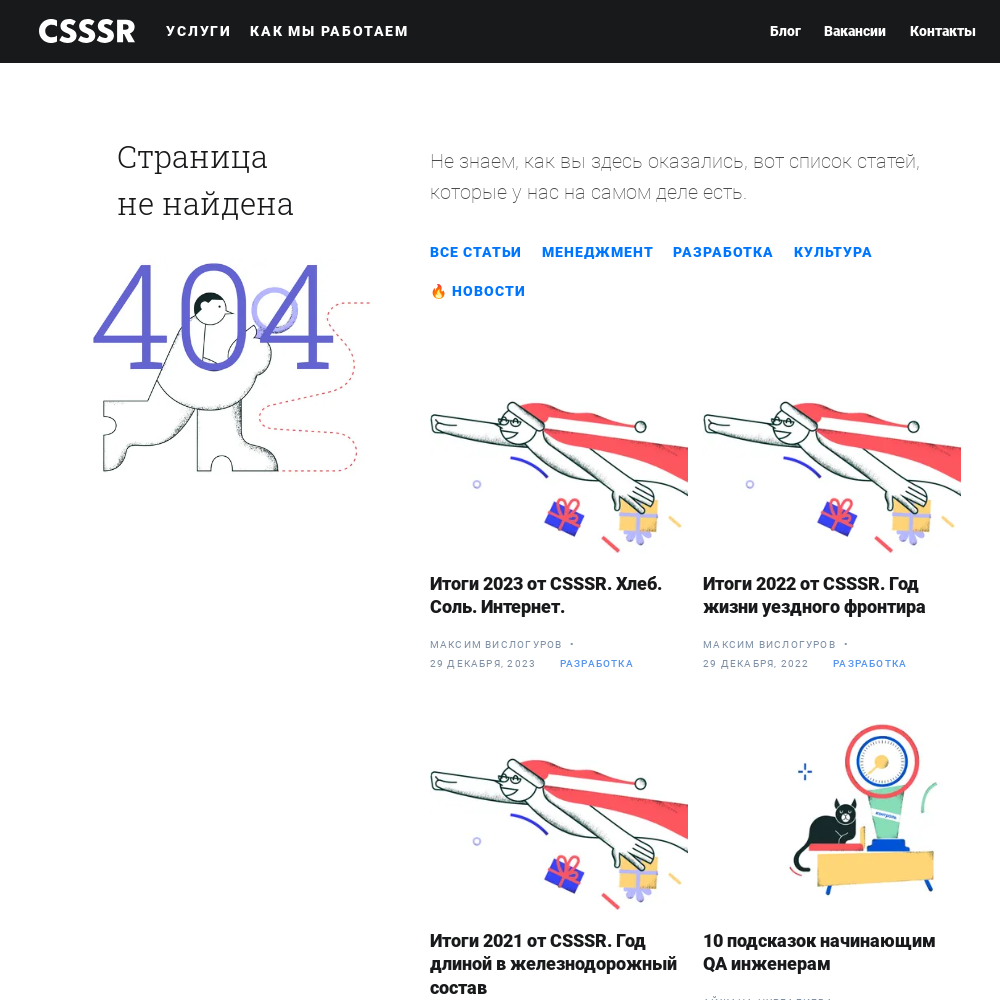

Selected .wrap element again
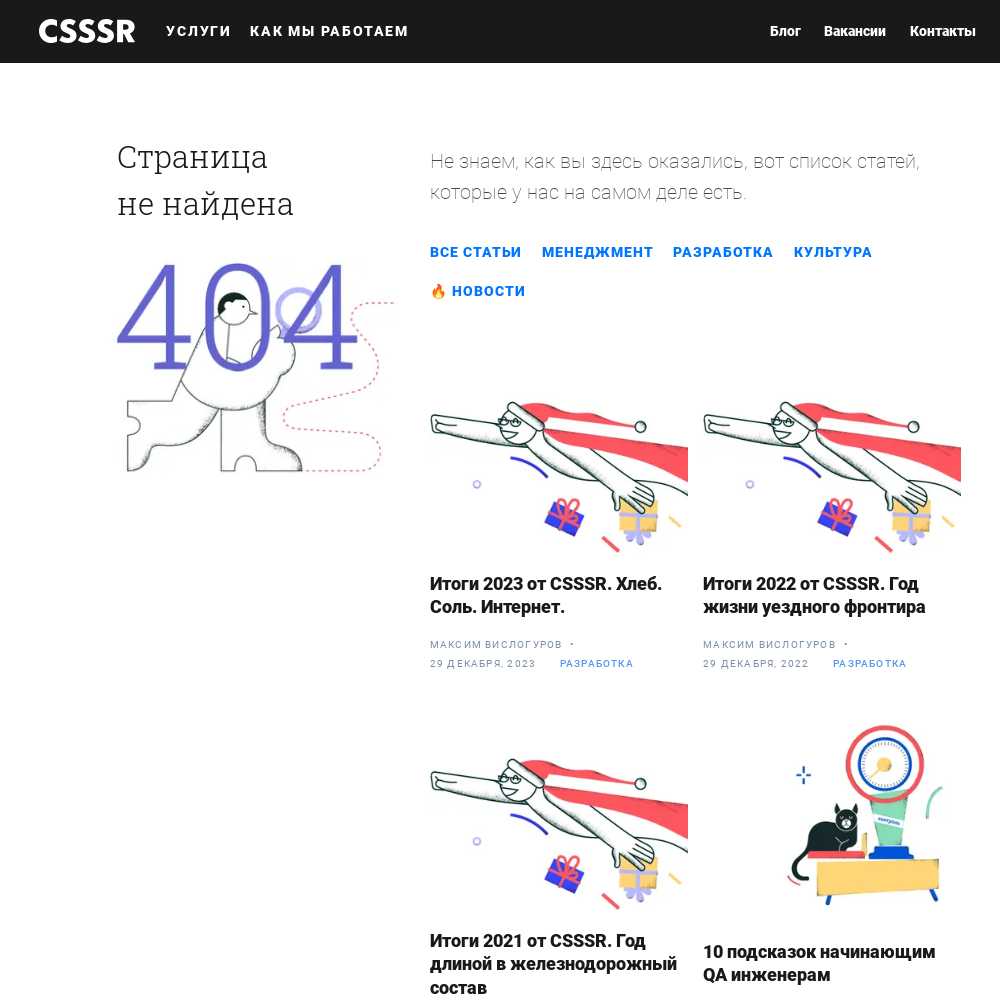

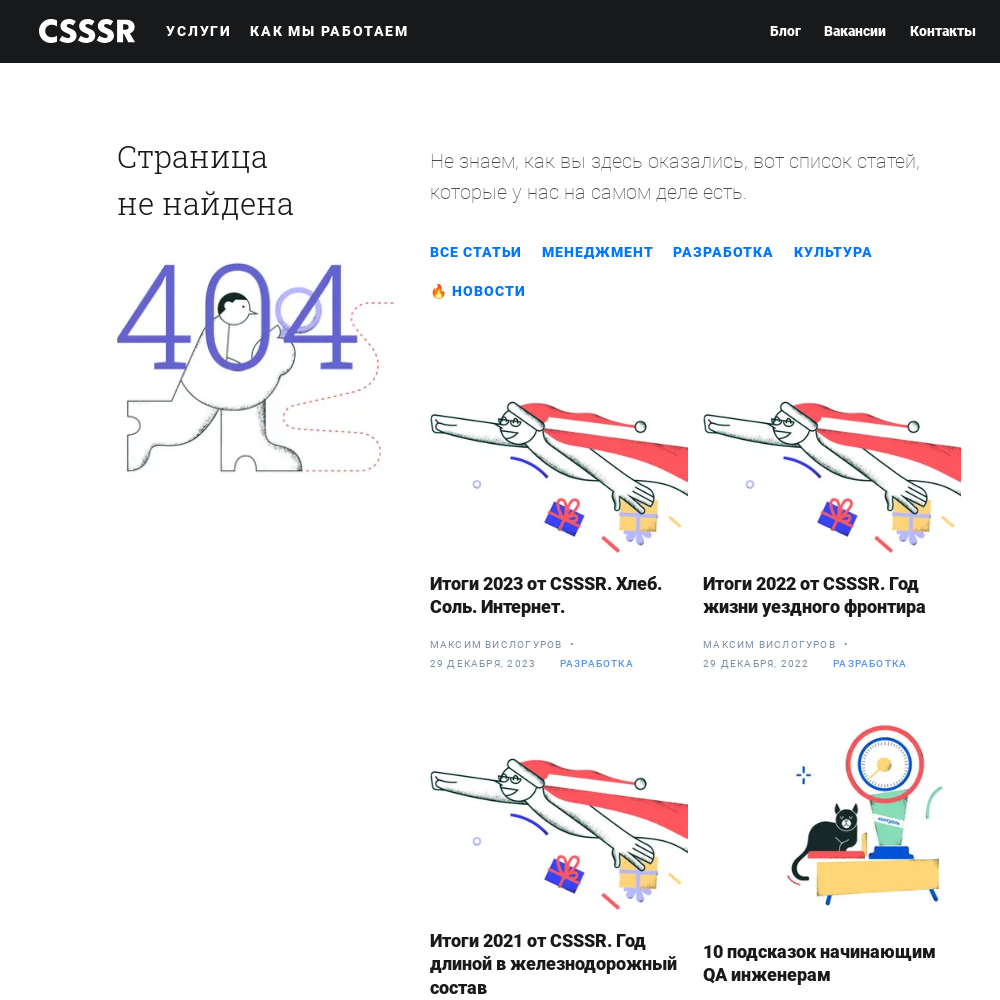